Navigates to Fourth Hospitality portal page with a specific code parameter and maximizes the browser window

Starting URL: https://www.fourthhospitality.com/portal/default.asp?strCode=QC9059

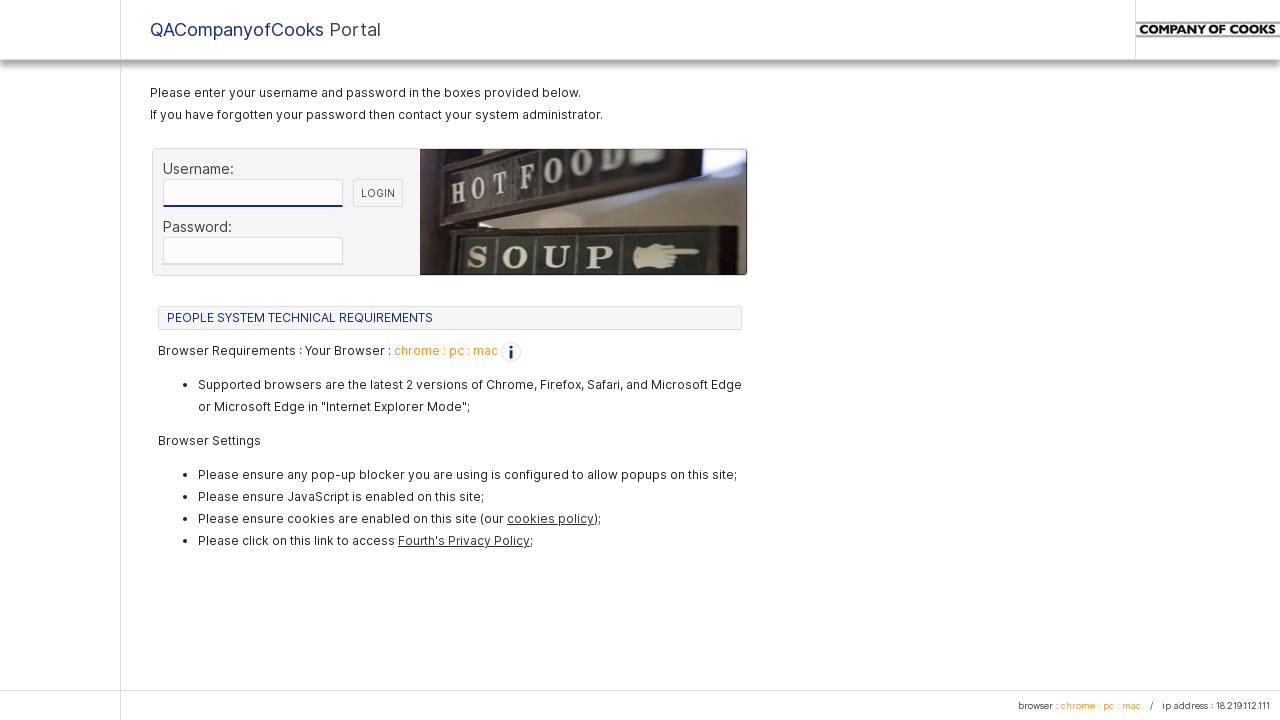

Navigated to Fourth Hospitality portal page with code parameter QC9059
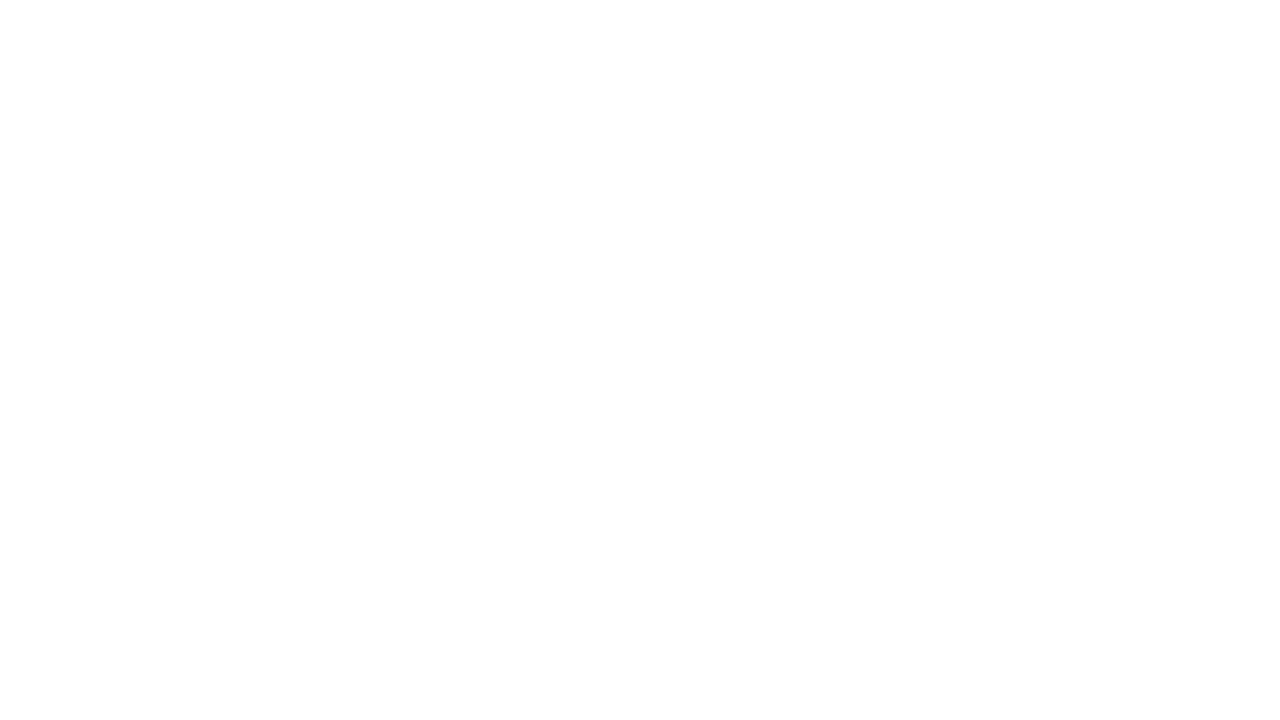

Maximized browser window to 1920x1080
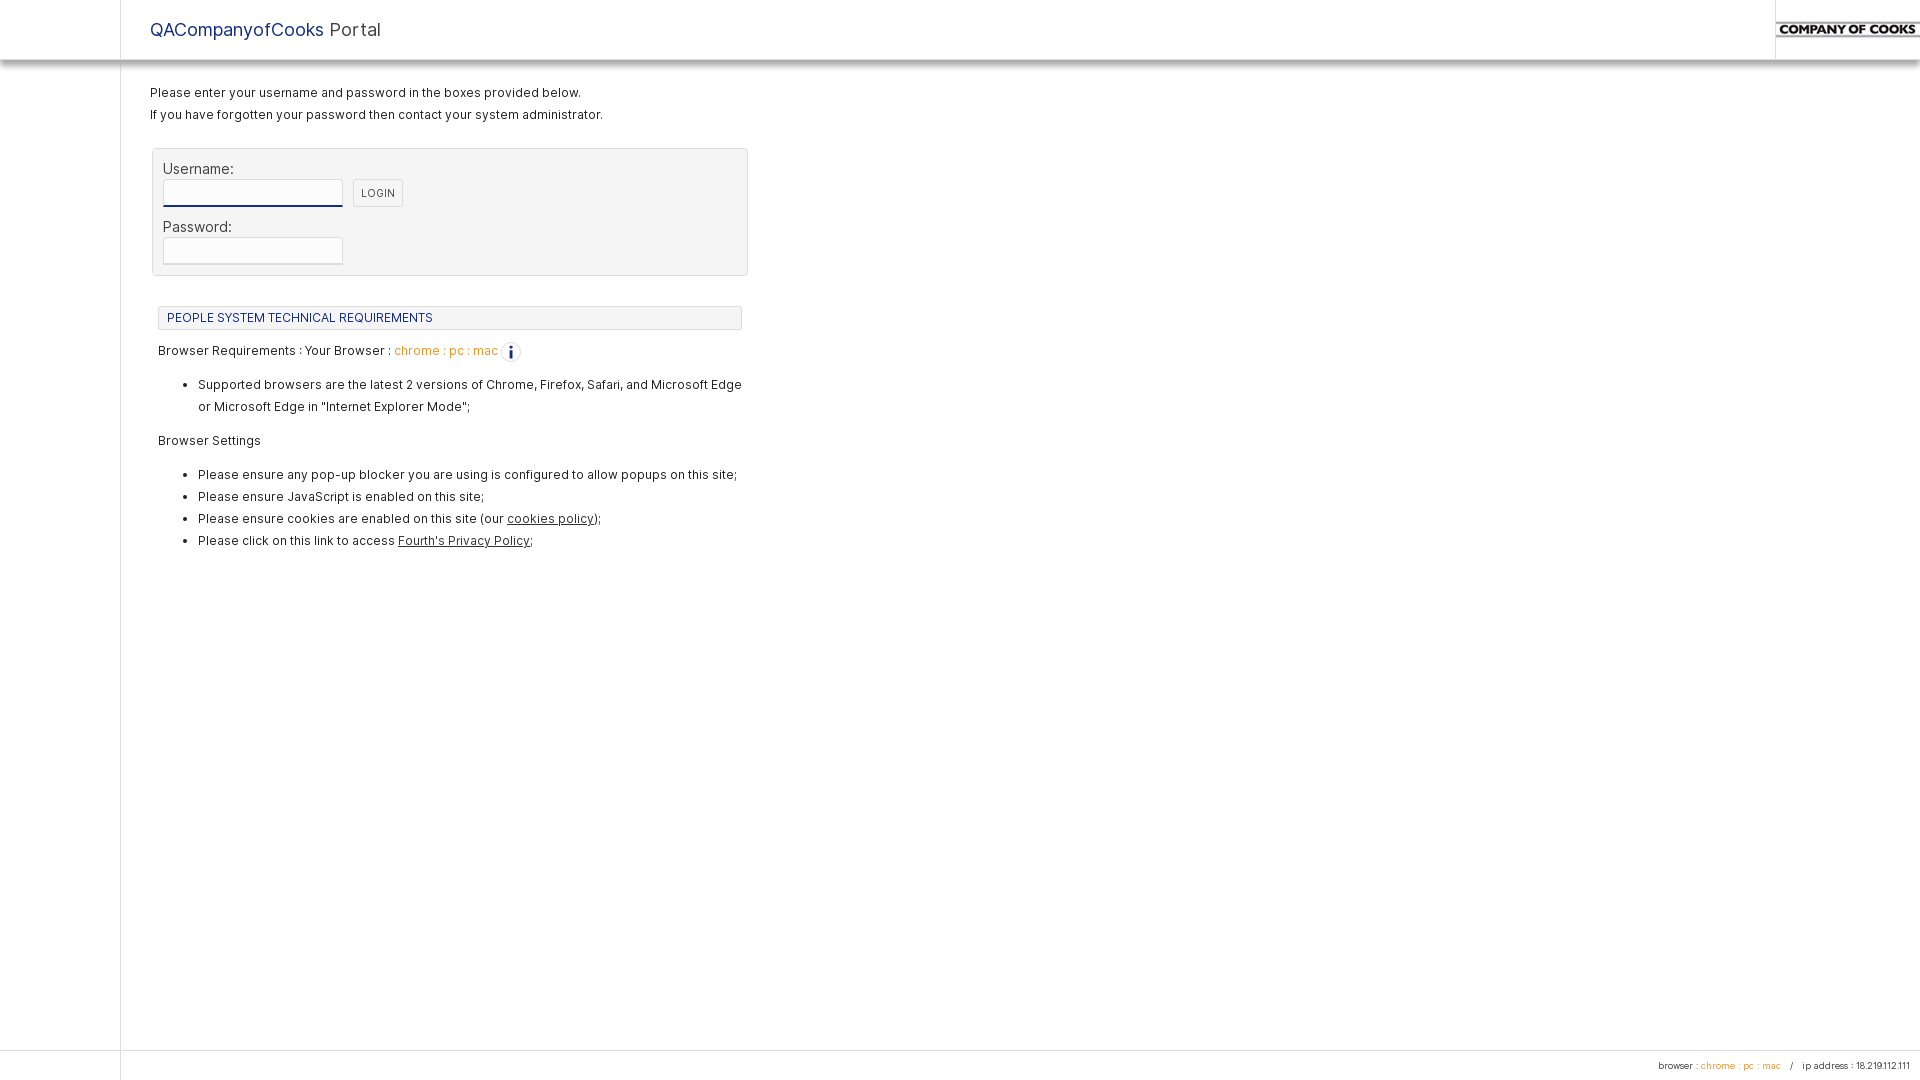

Page fully loaded - network idle state reached
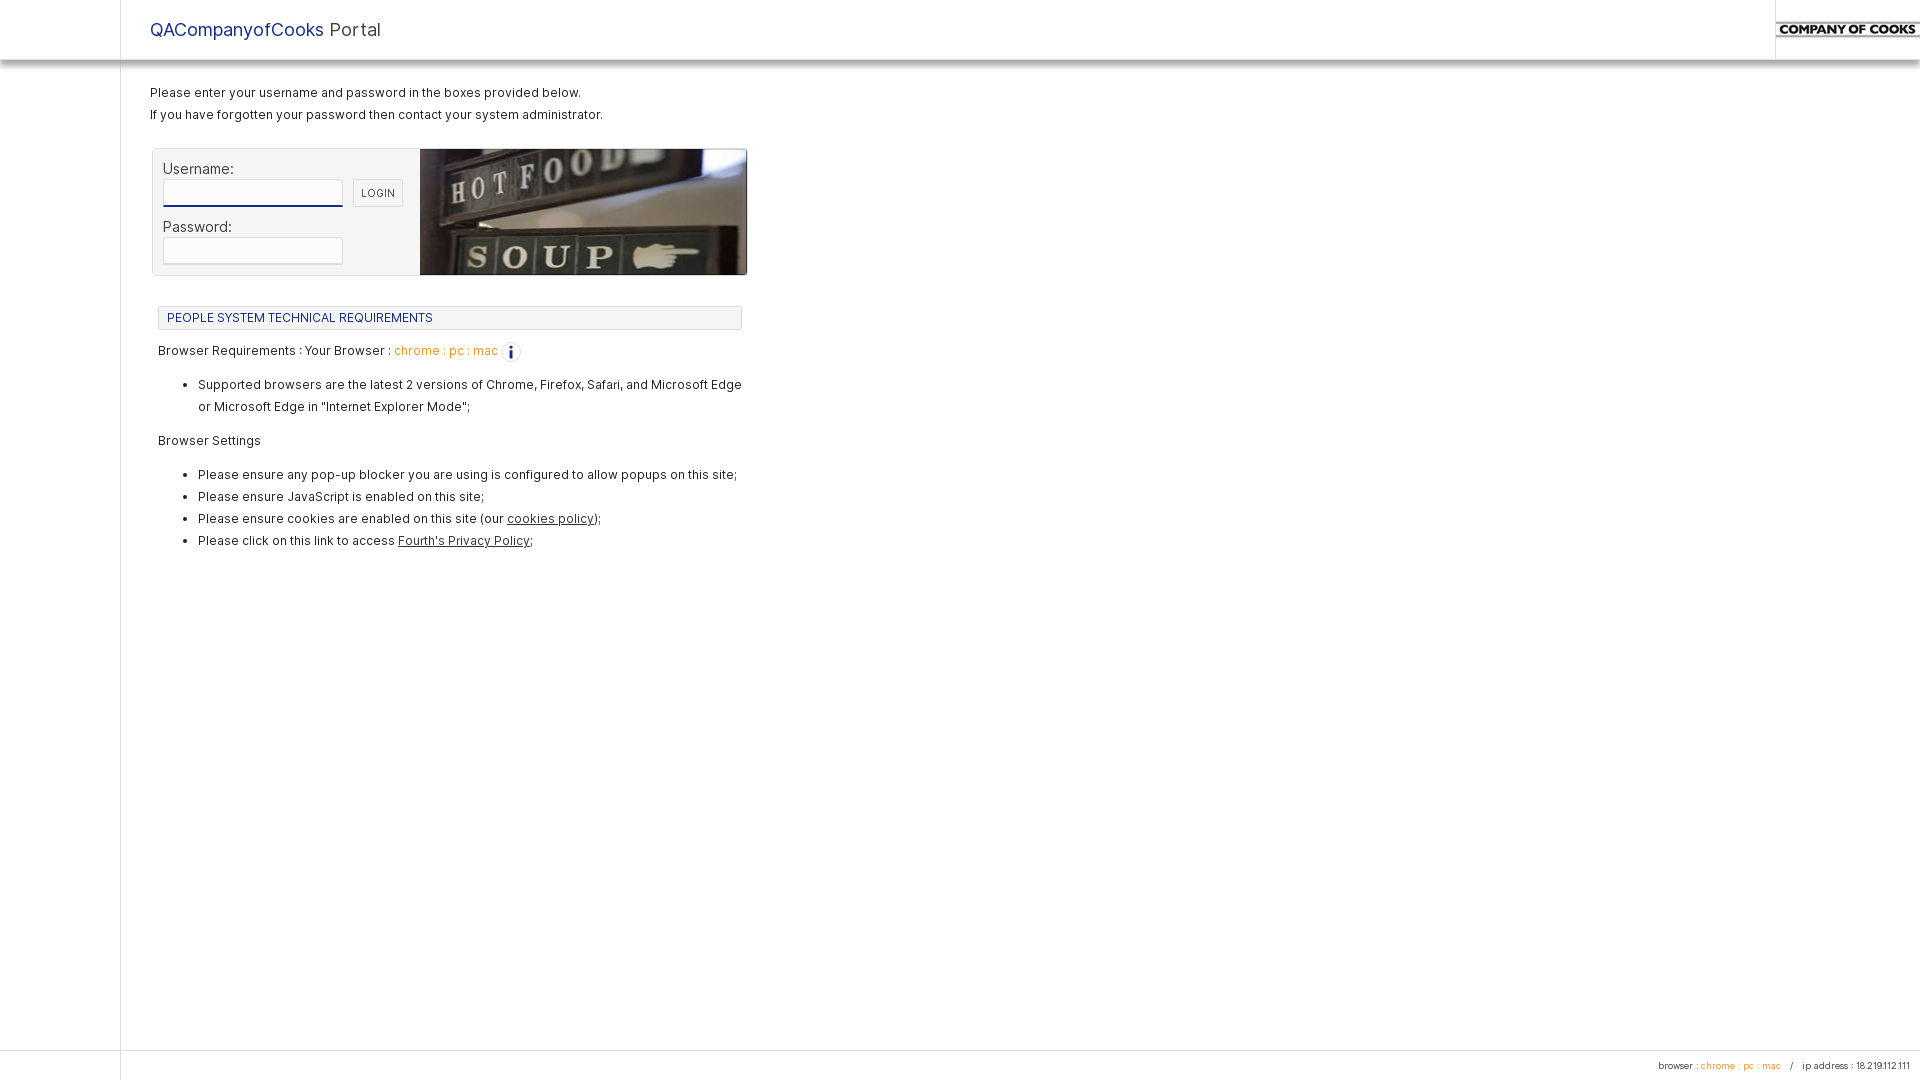

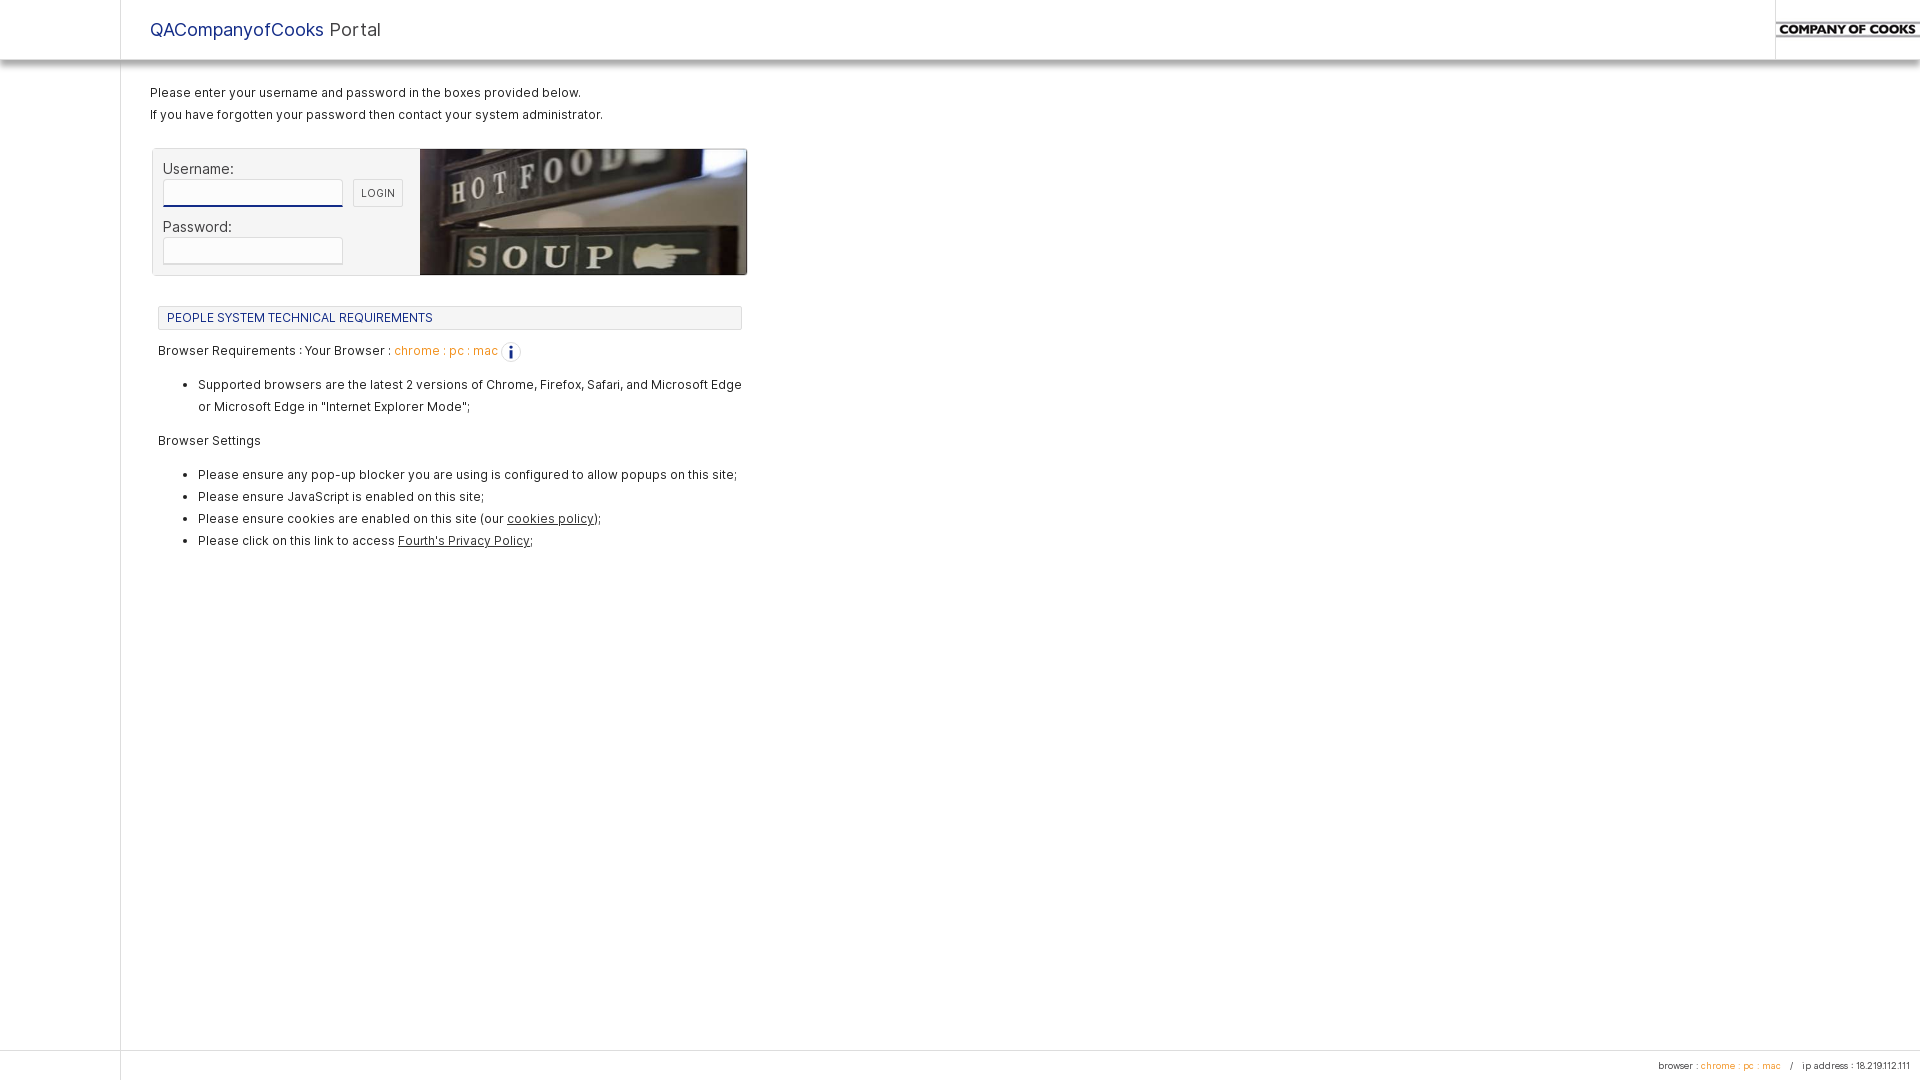